Alternative drag by offset test using manual mouse operations

Starting URL: https://www.selenium.dev/selenium/web/mouse_interaction.html

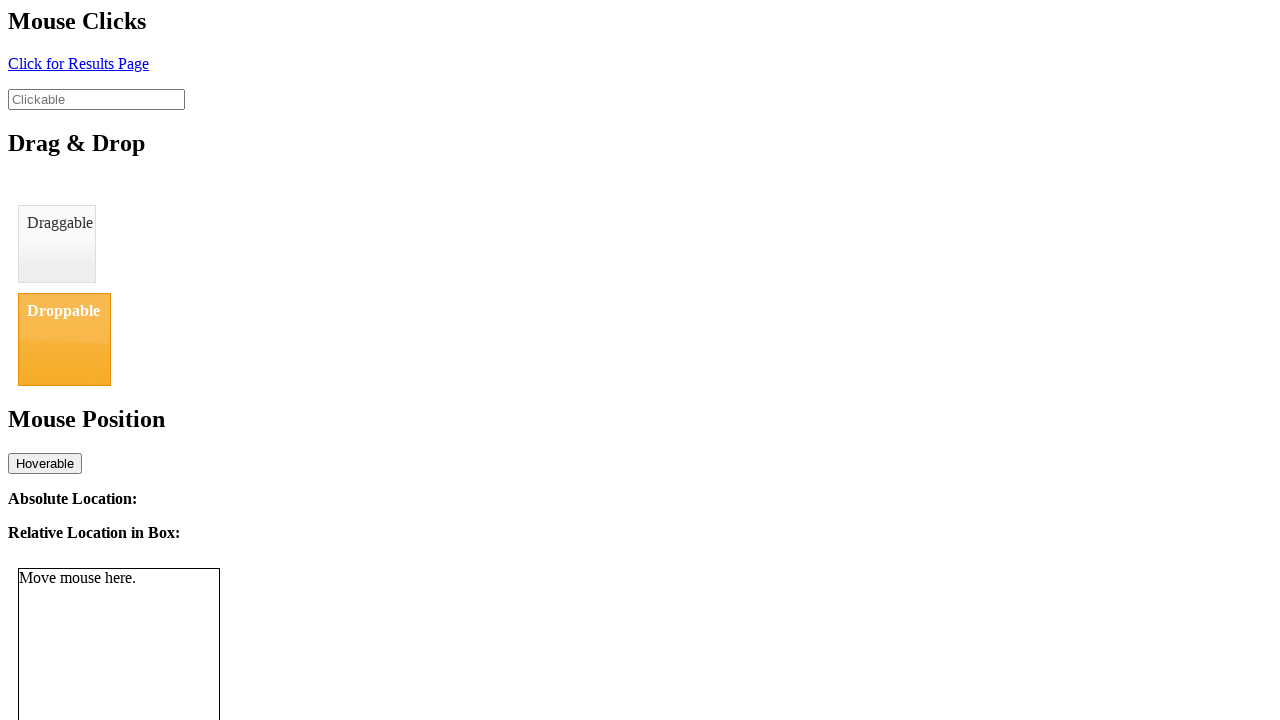

Located draggable element
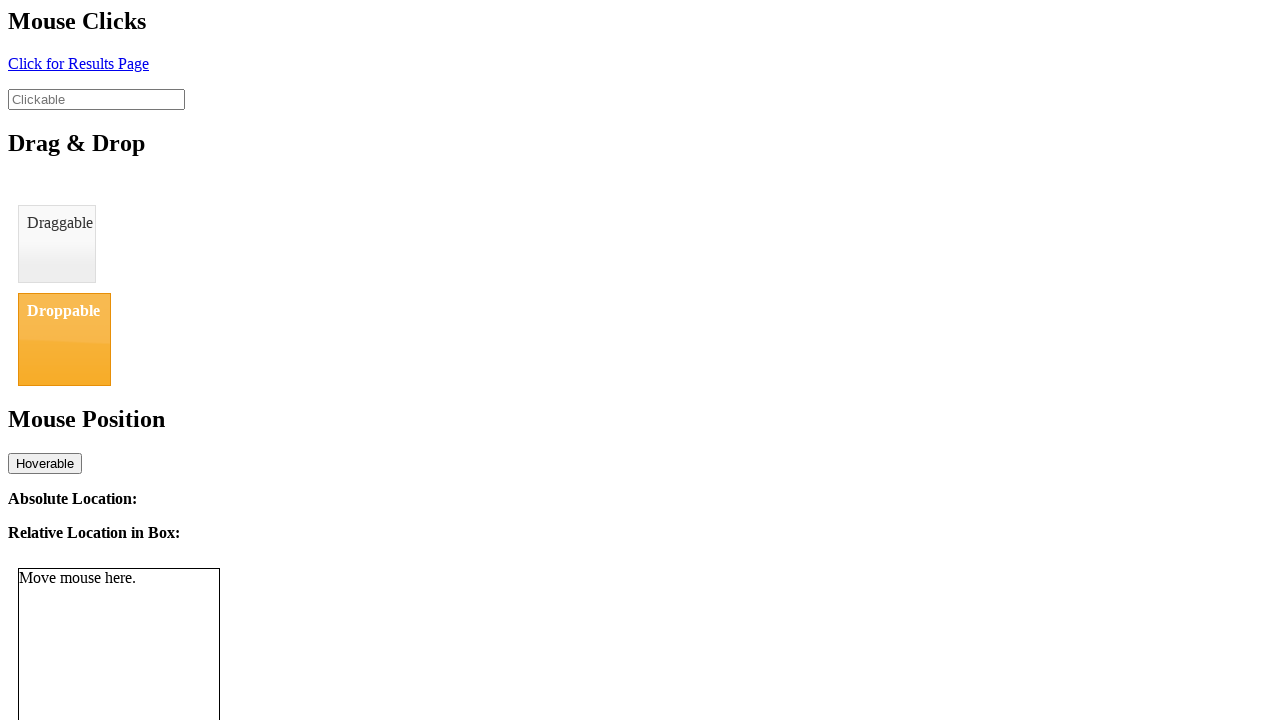

Located droppable element
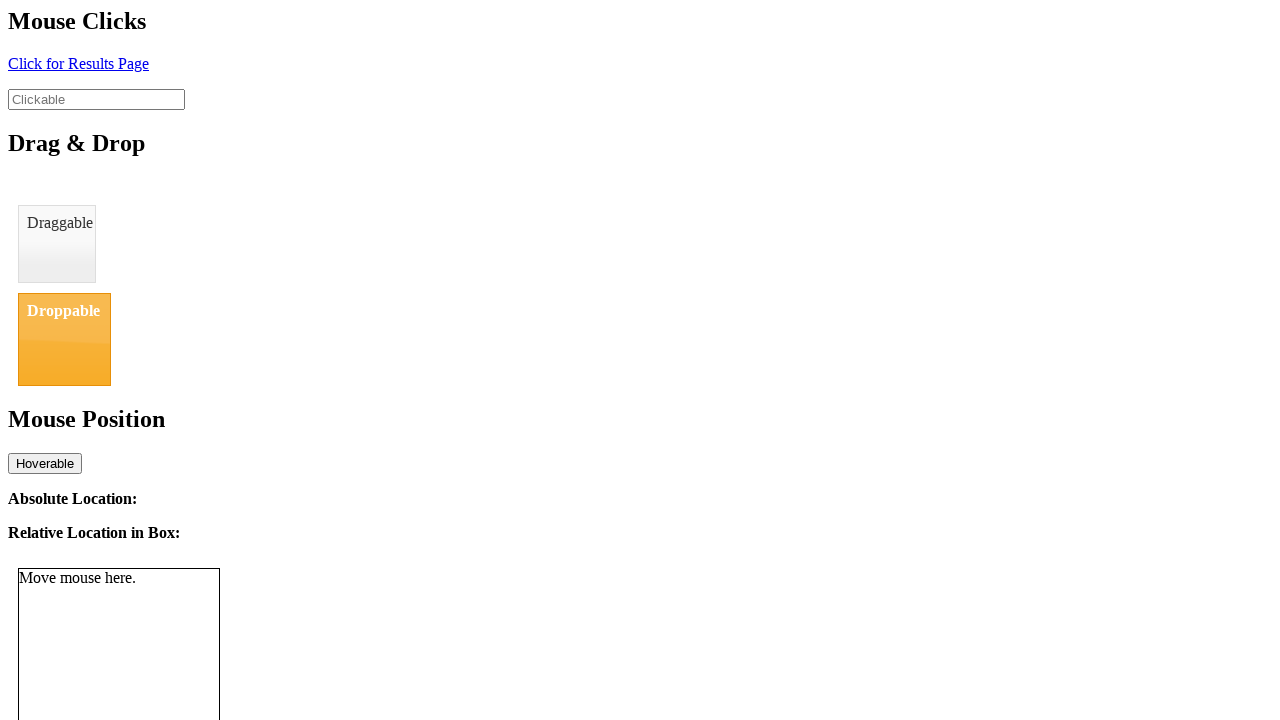

Retrieved draggable element bounding box
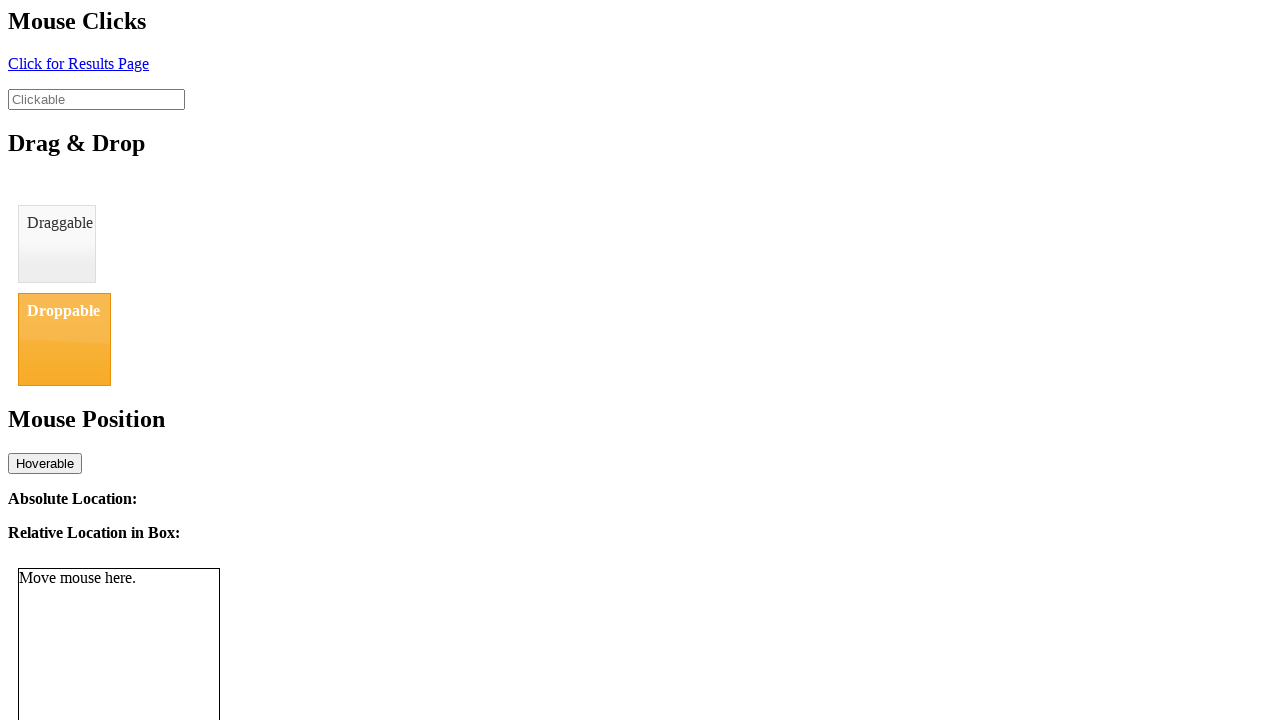

Retrieved droppable element bounding box
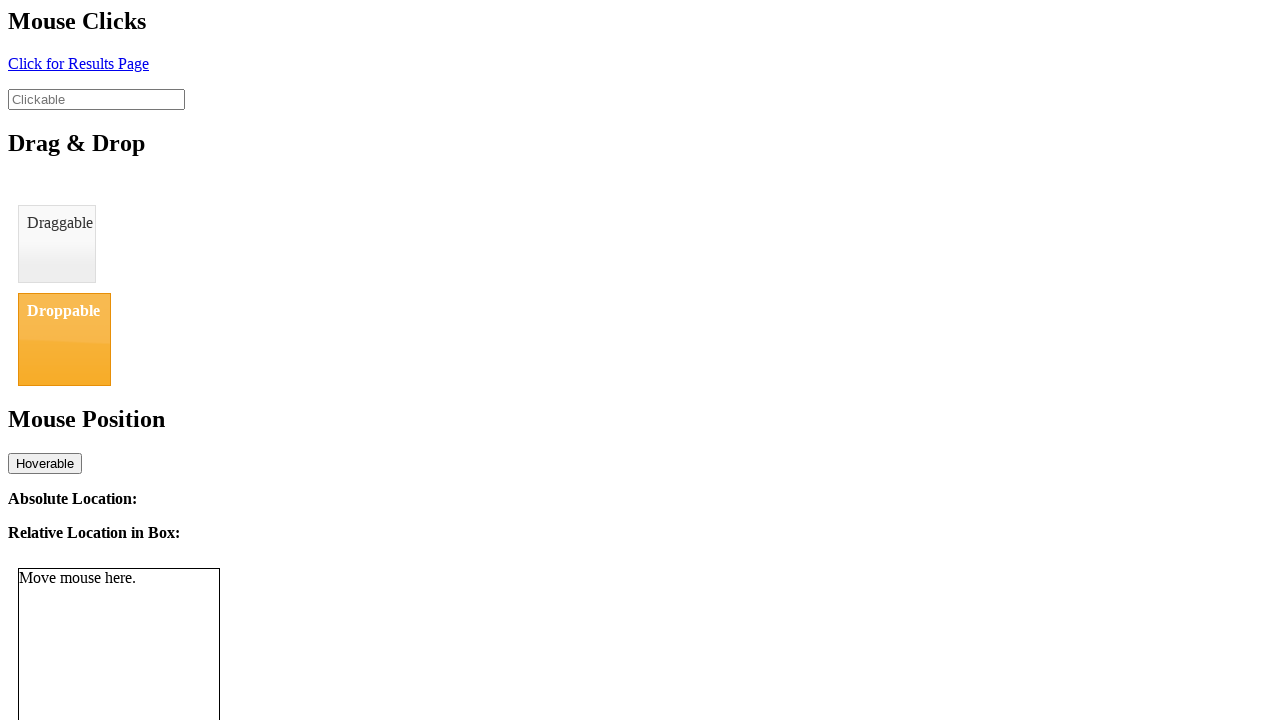

Moved mouse to draggable element center (57.0, 243.71875) at (57, 244)
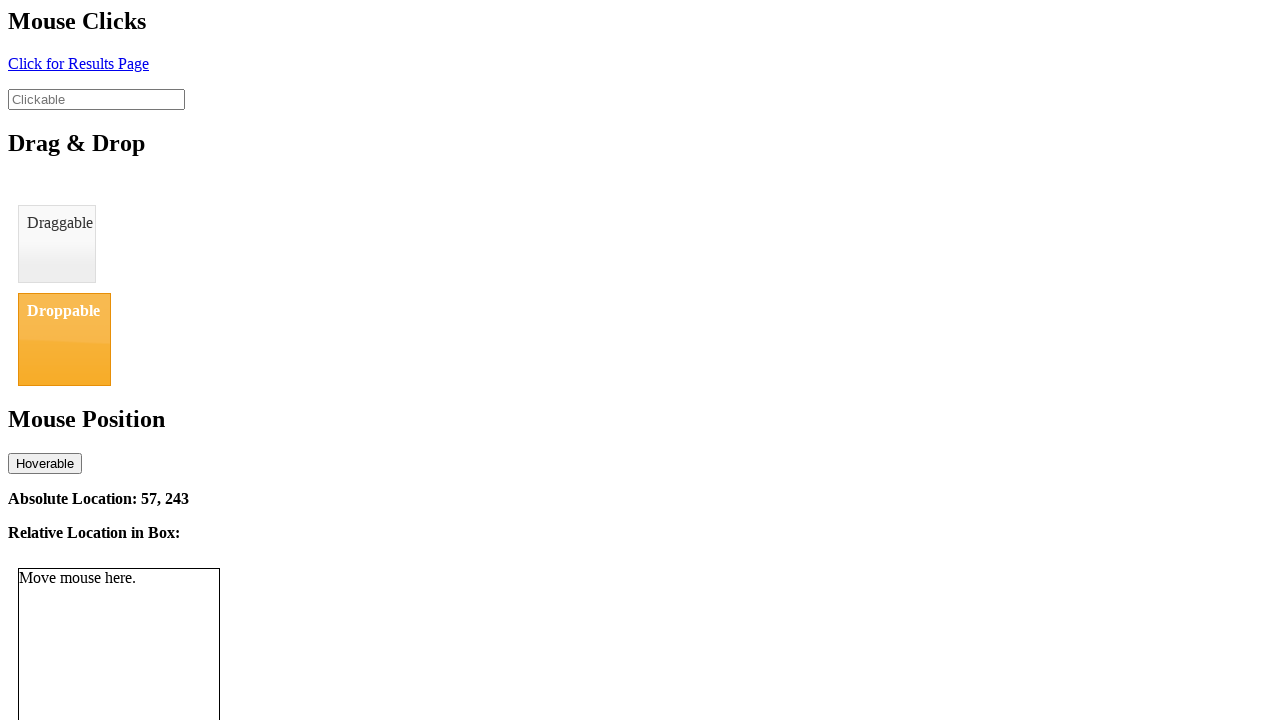

Pressed mouse button down to initiate drag at (57, 244)
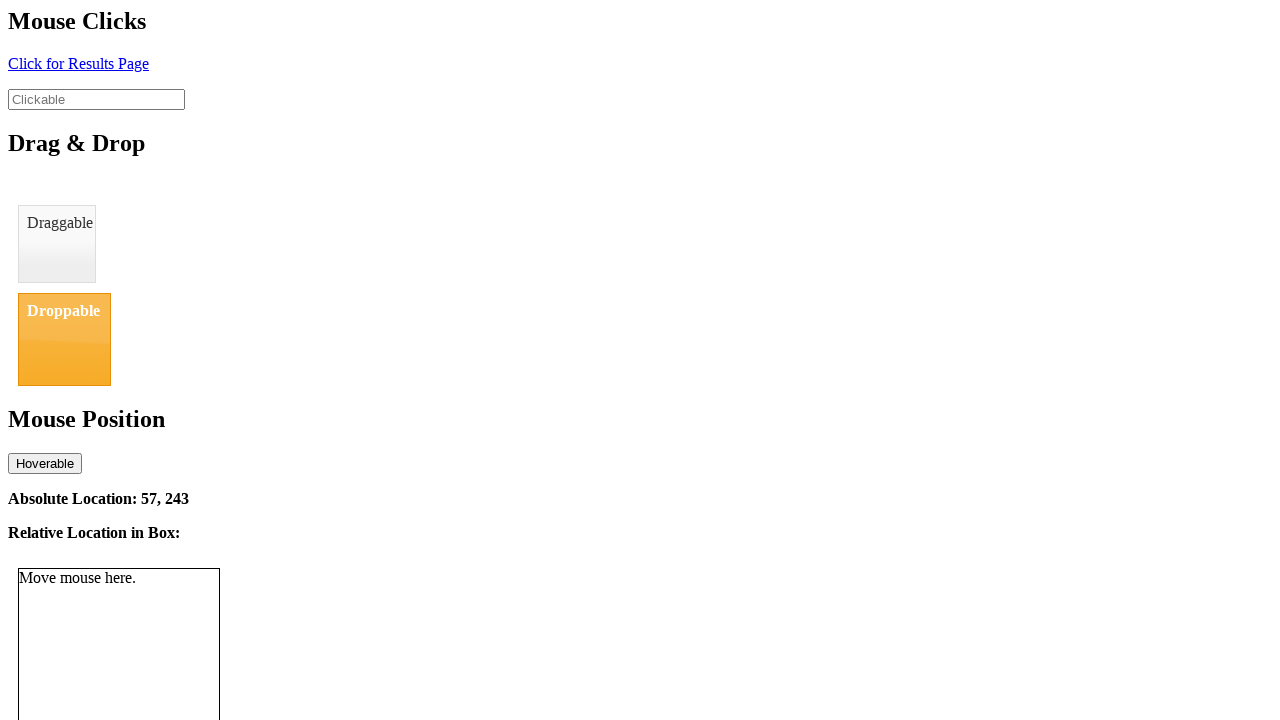

Moved mouse to droppable element center (64.5, 339.21875) while dragging at (64, 339)
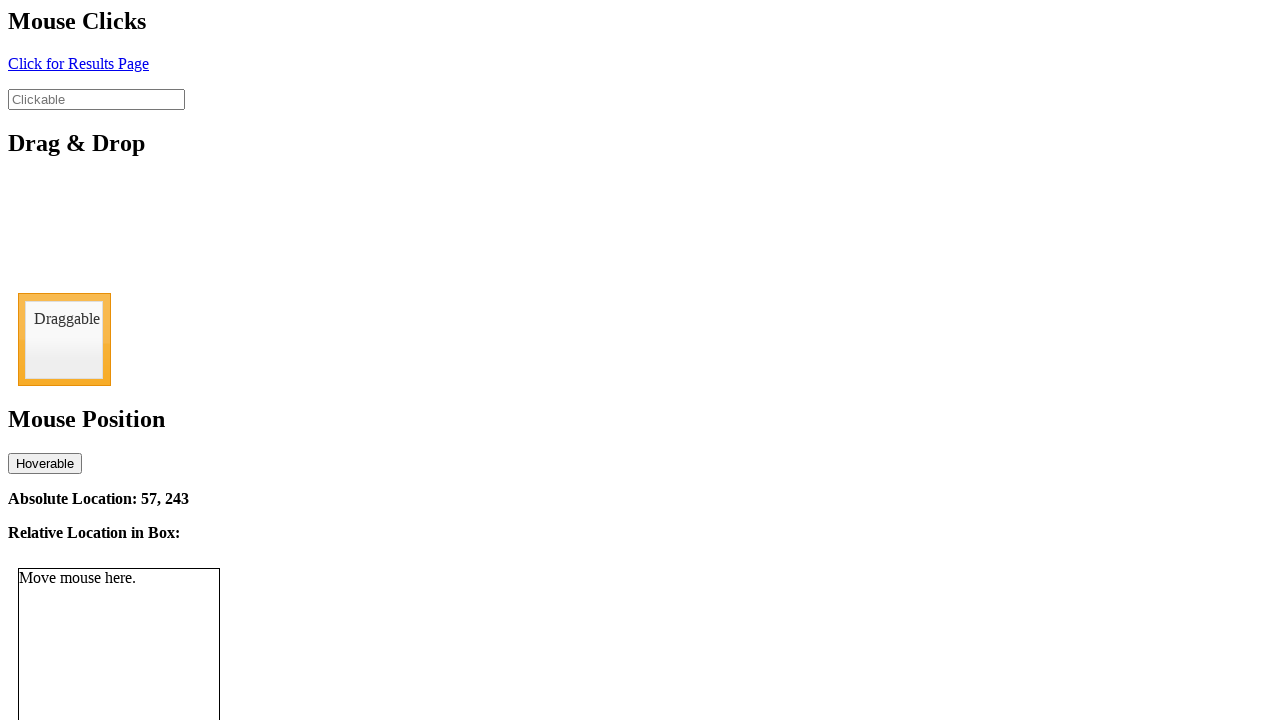

Released mouse button to complete drag and drop at (64, 339)
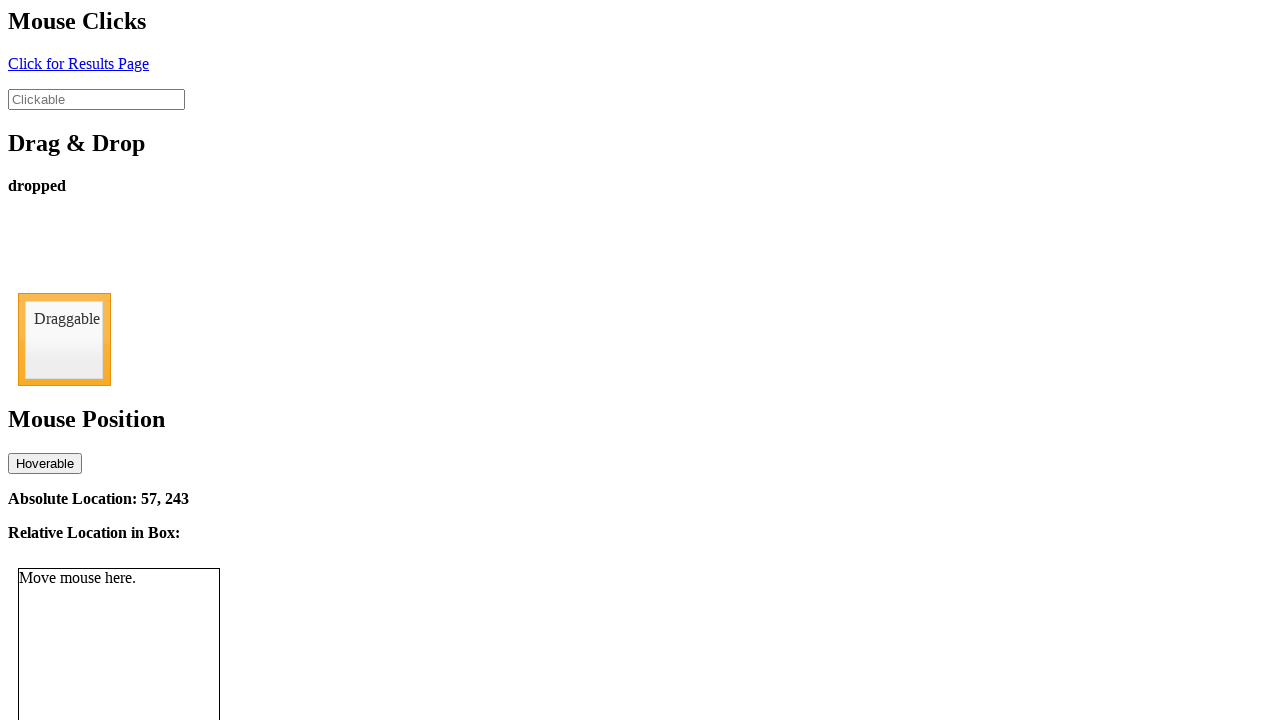

Verified that drop status shows 'dropped'
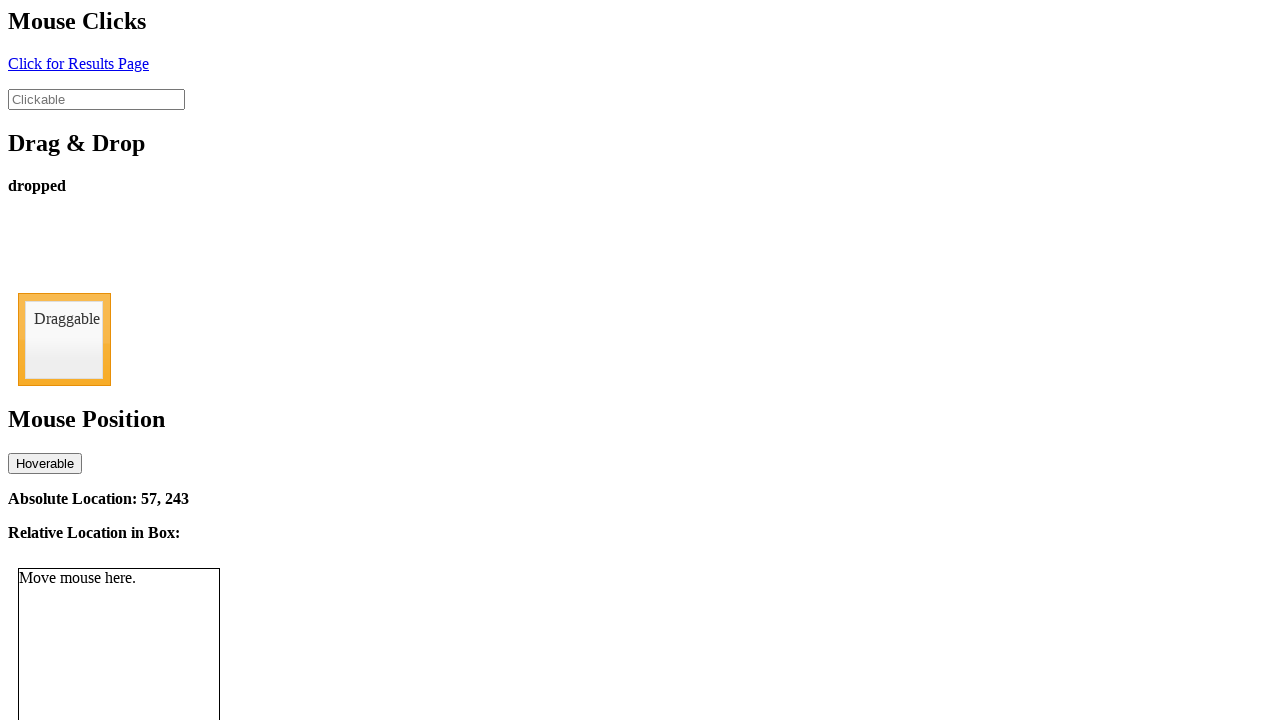

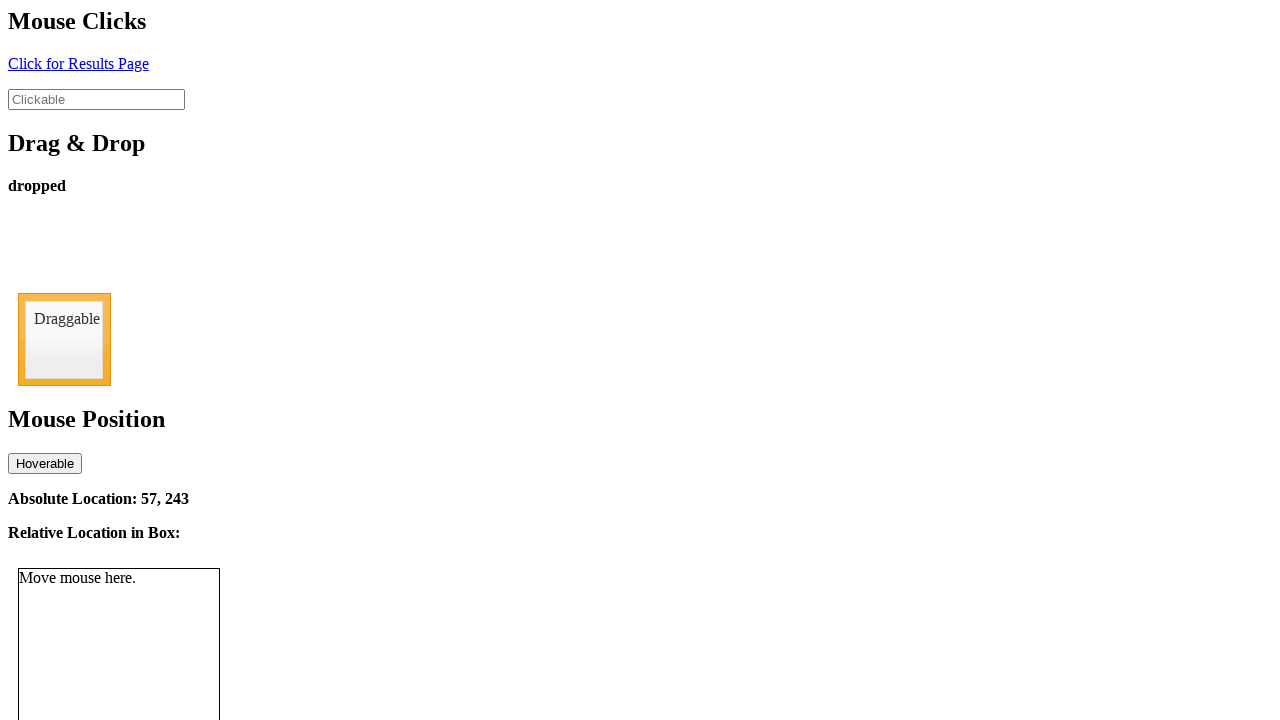